Tests filling the first name field on the practice form

Starting URL: https://demoqa.com/automation-practice-form

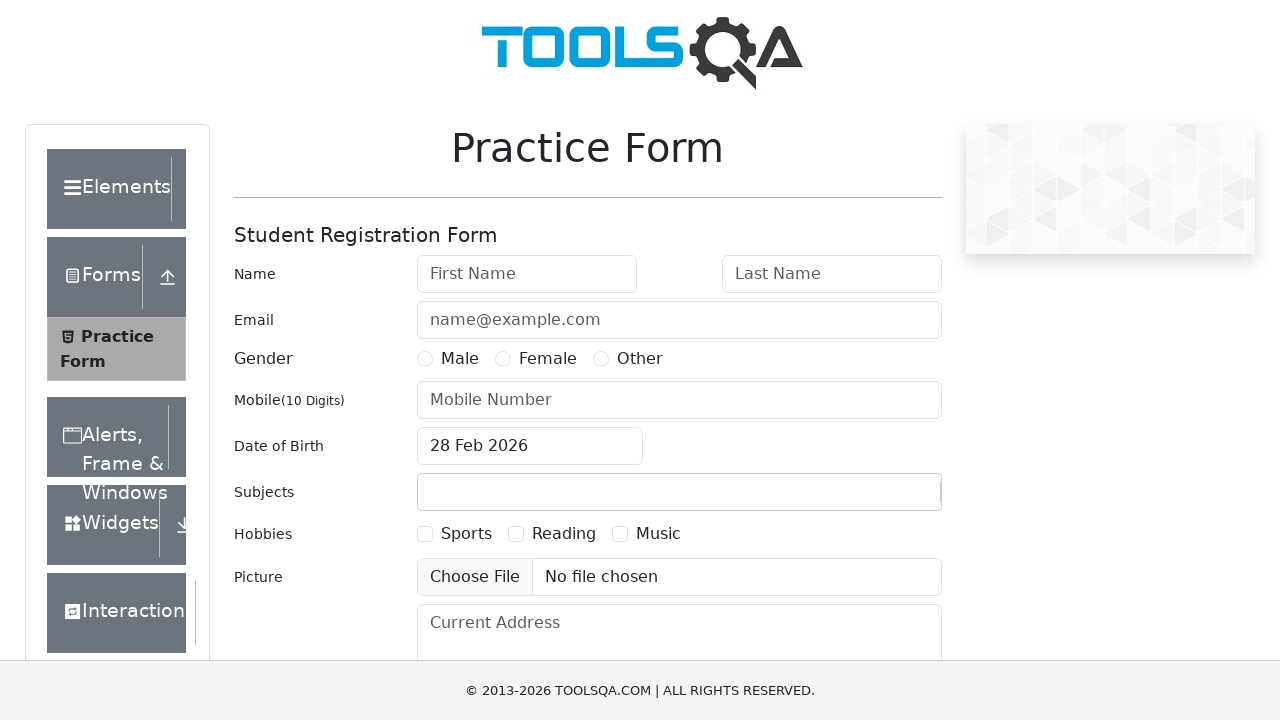

Navigated to practice form page
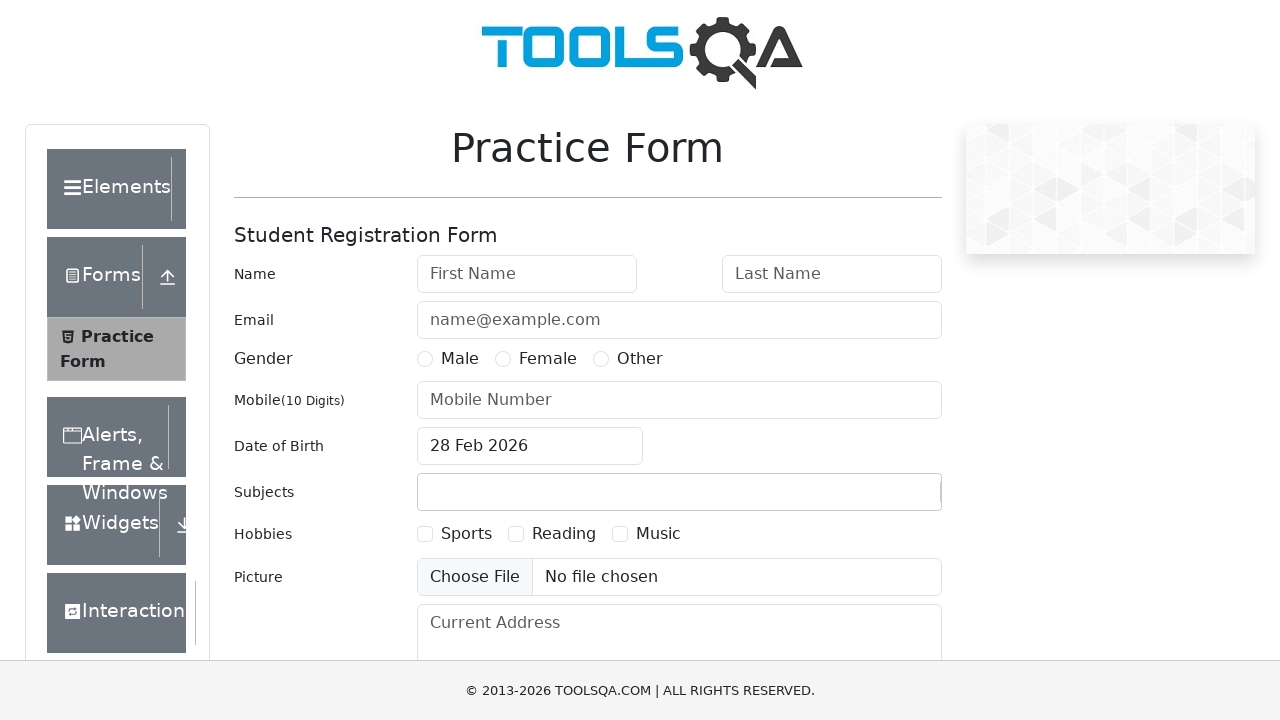

Filled first name field with 'Leon' on #firstName
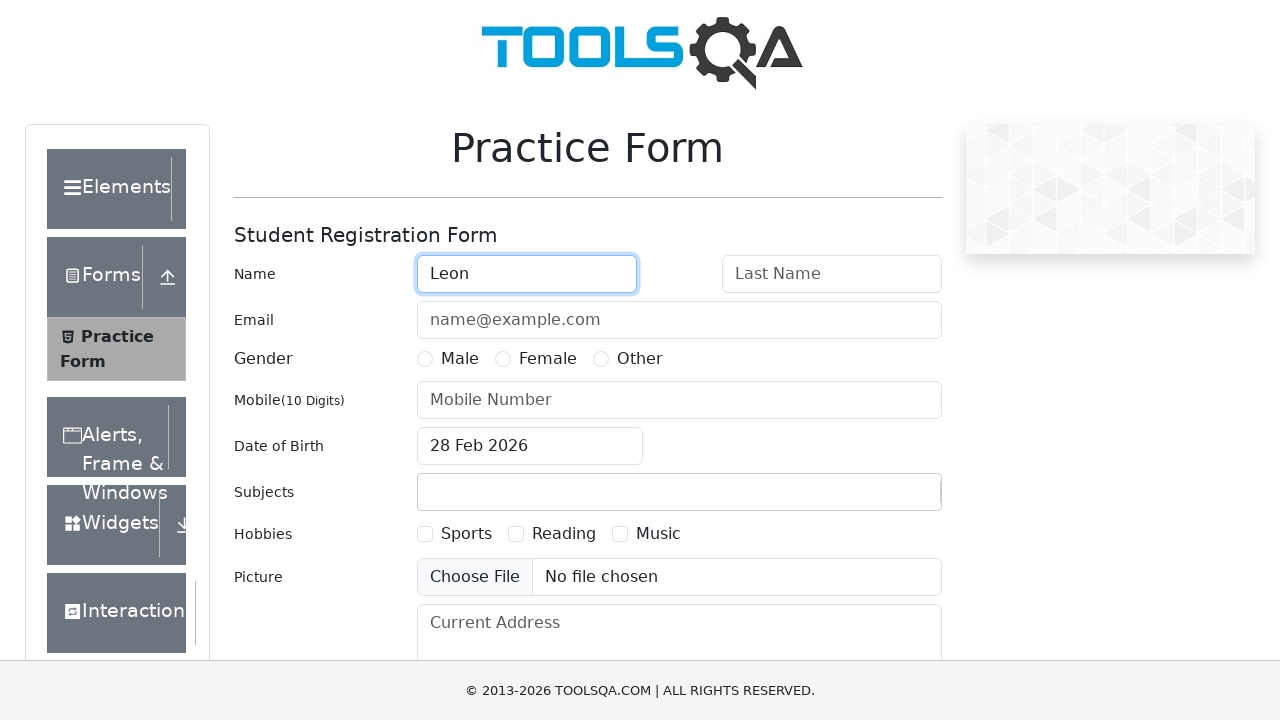

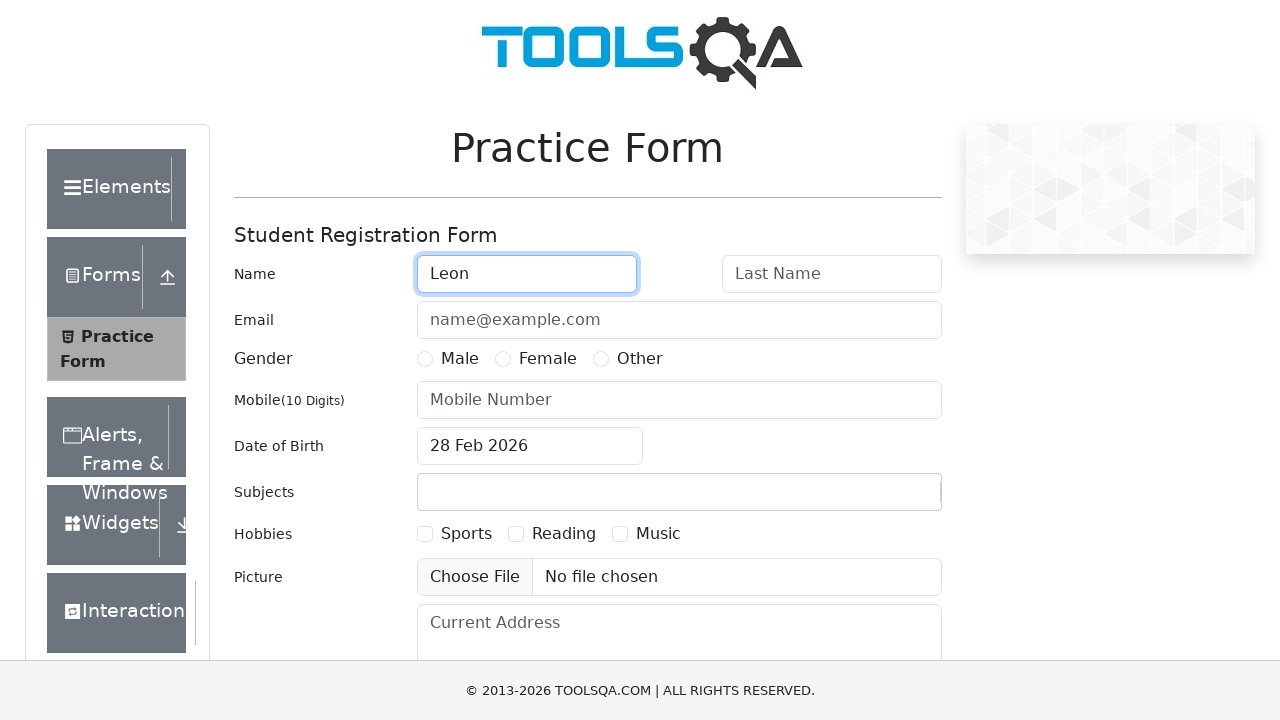